Navigates to omayo blogspot page and locates a login button element to verify its presence and text content

Starting URL: http://omayo.blogspot.com/

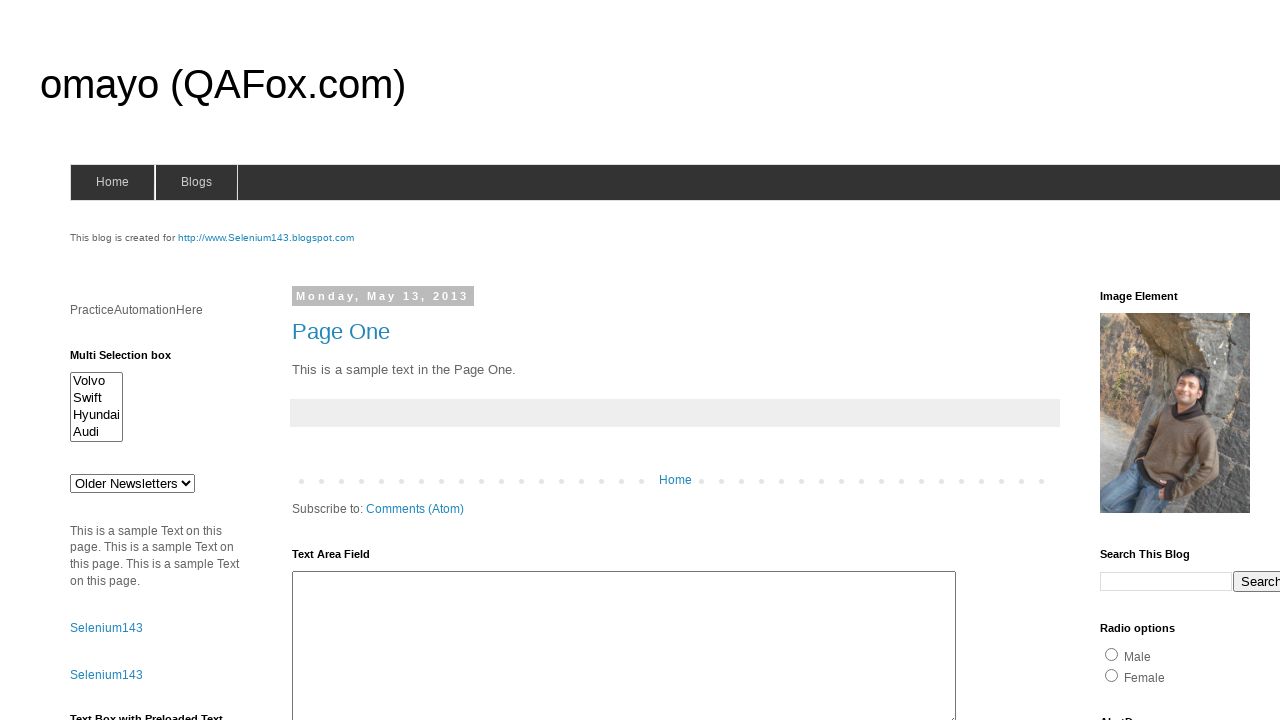

Navigated to omayo.blogspot.com
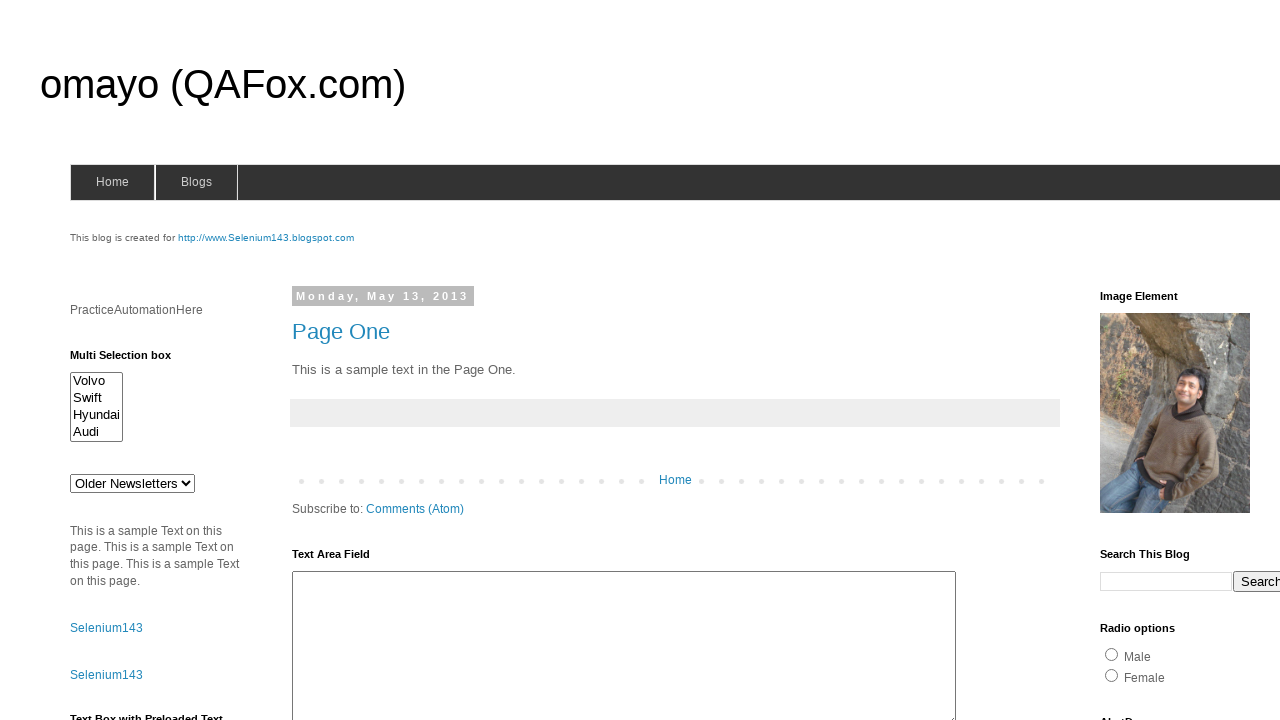

Located LogIn button element using XPath selector
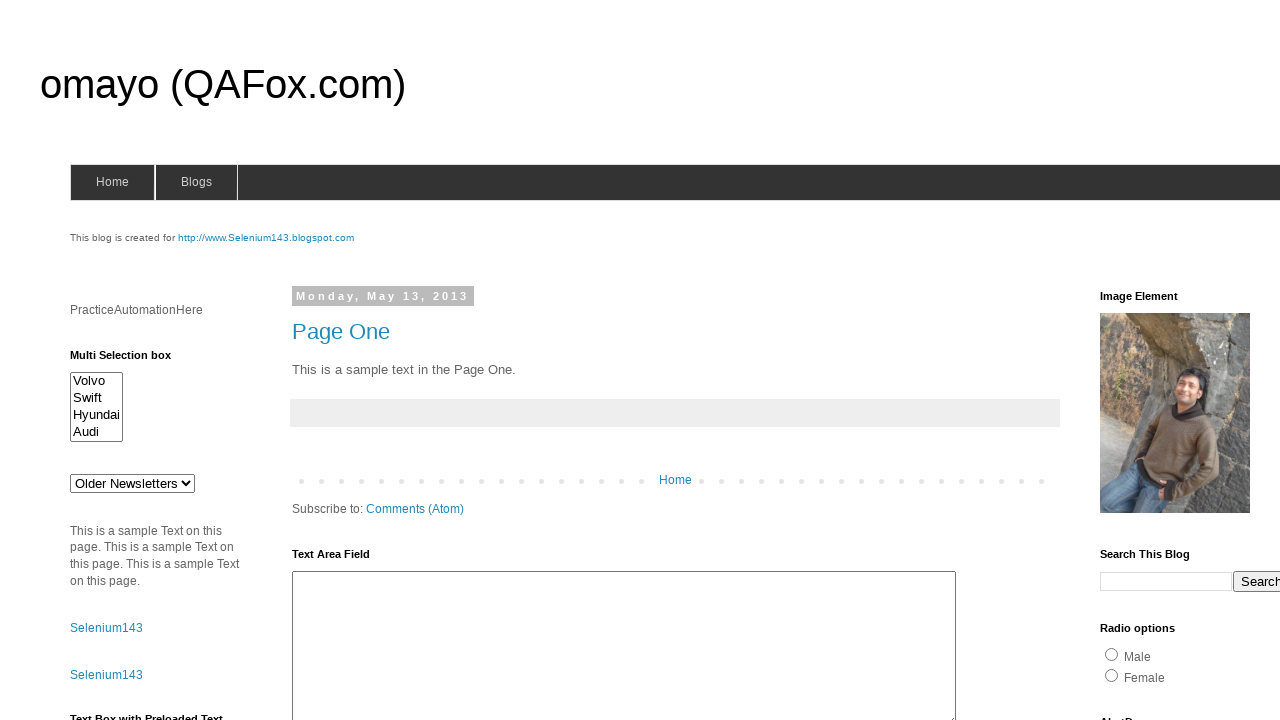

Verified LogIn button is visible
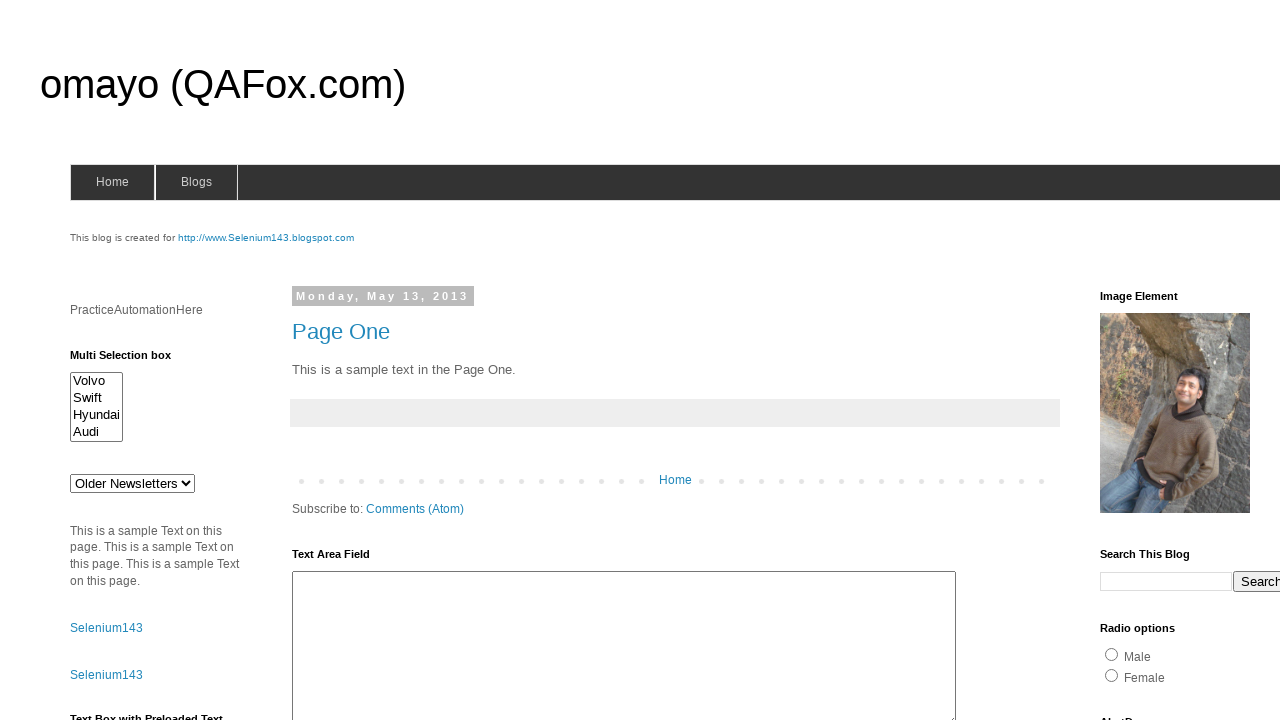

Retrieved LogIn button text content: ' LogIn '
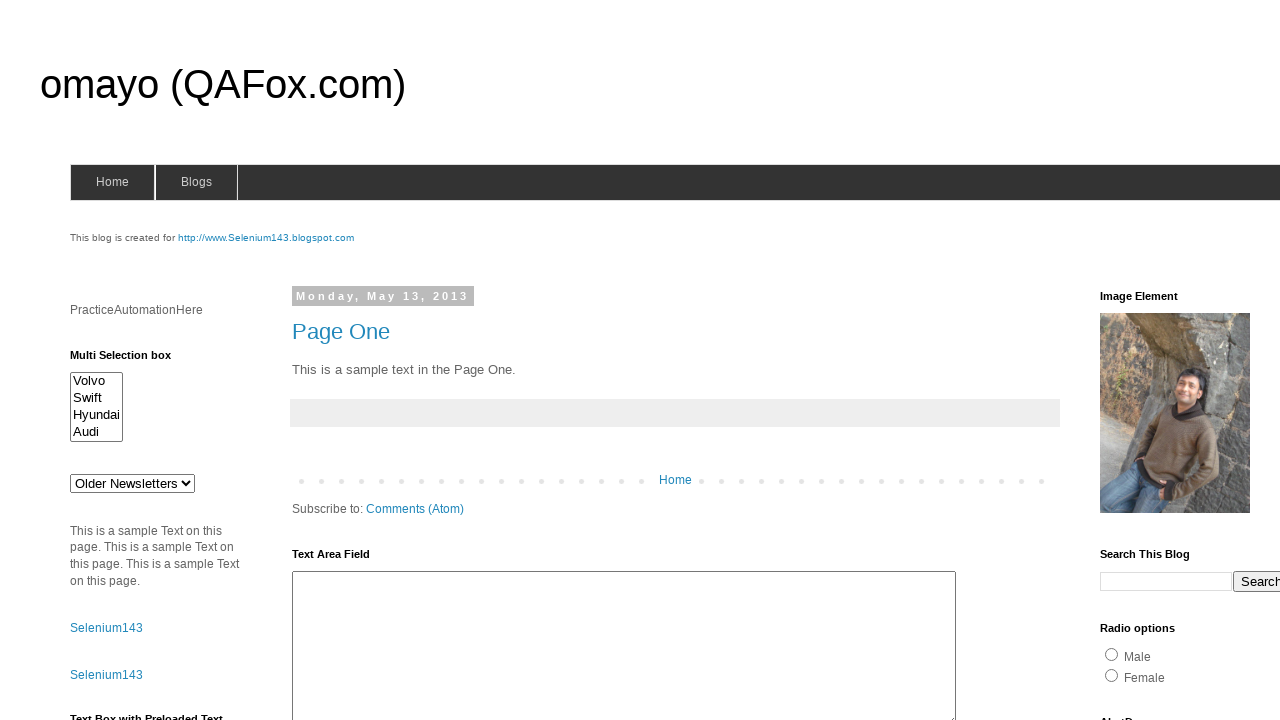

Printed button text content to console
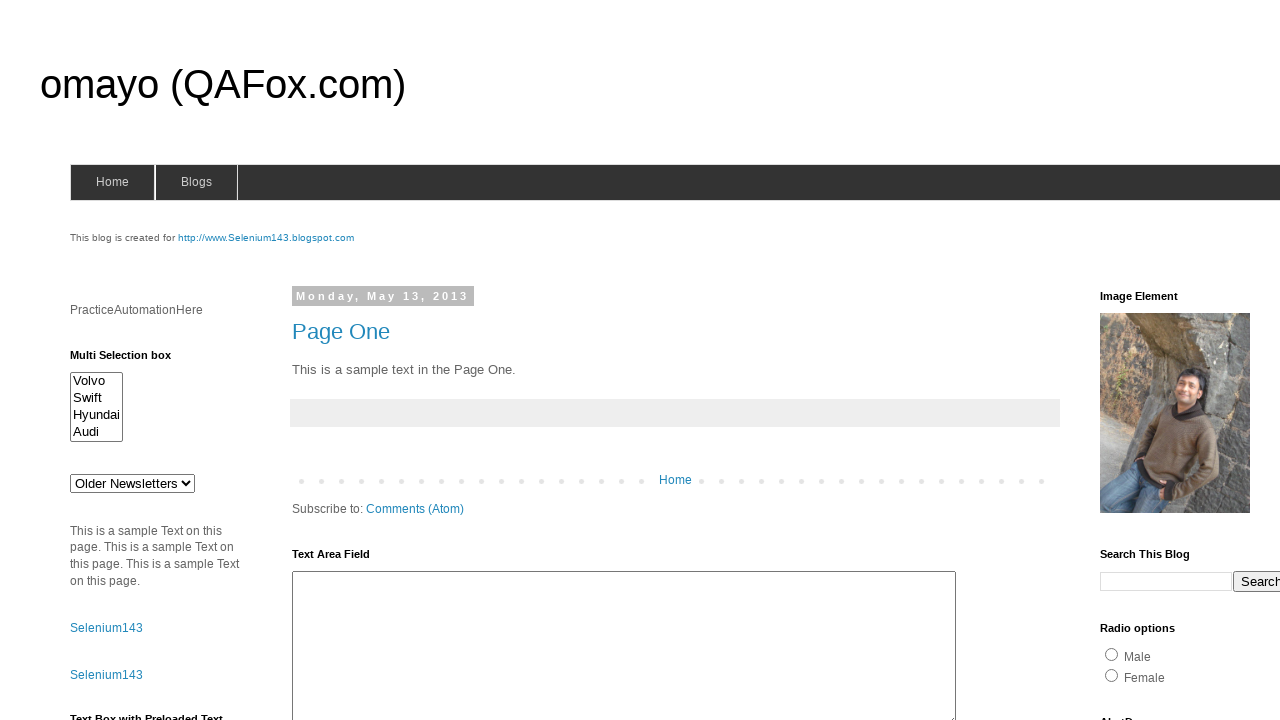

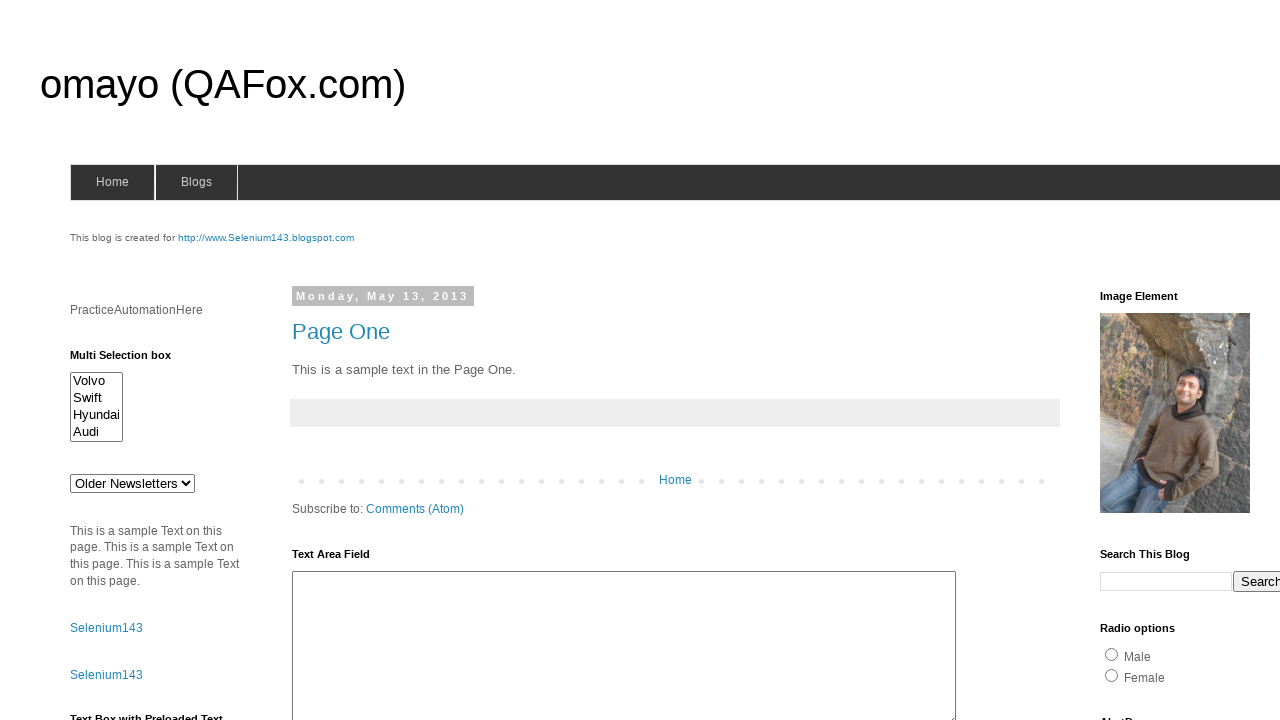